Tests registration form by filling only required fields (first name, last name, gender, phone) and verifying the submission

Starting URL: https://demoqa.com/automation-practice-form

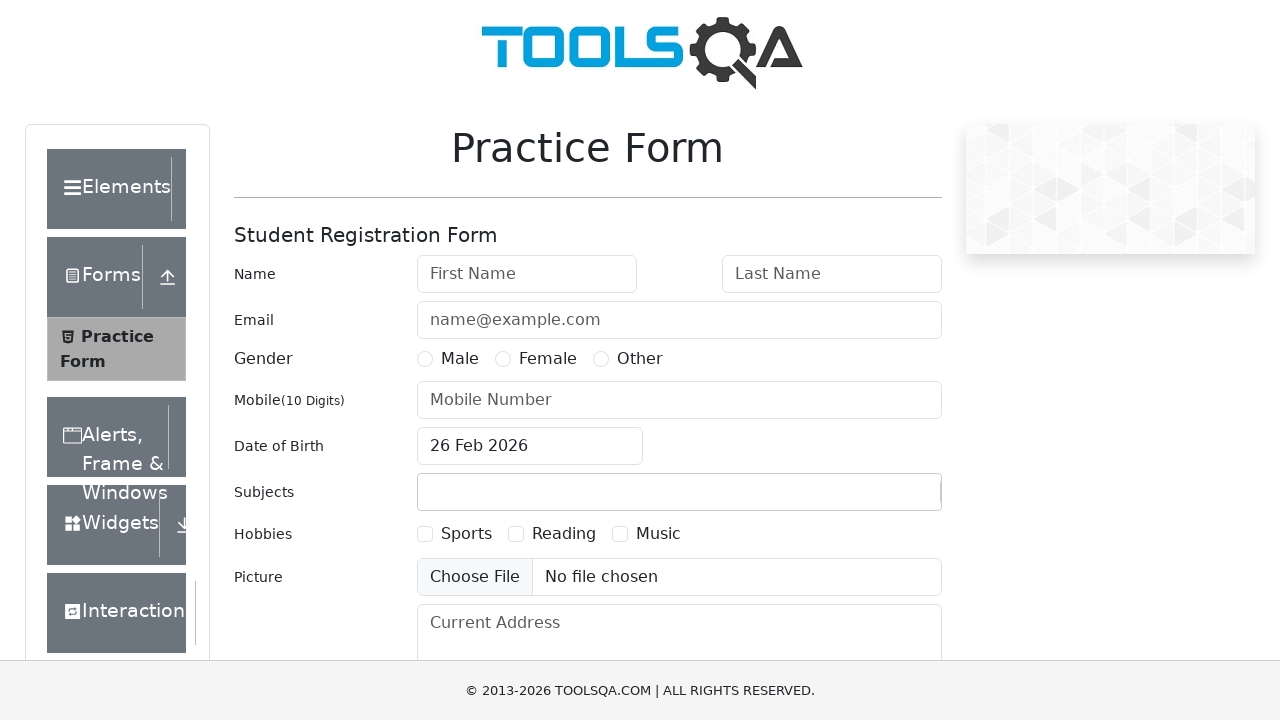

Filled first name field with 'John' on #firstName
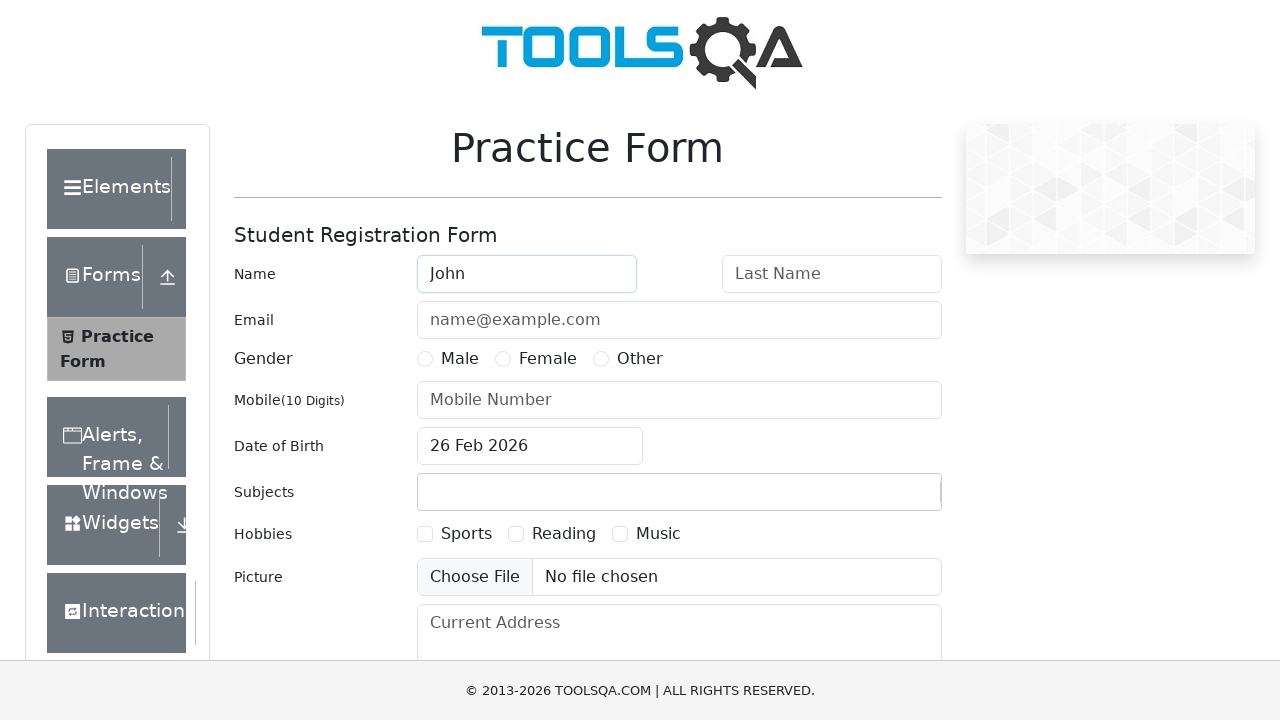

Filled last name field with 'Smith' on #lastName
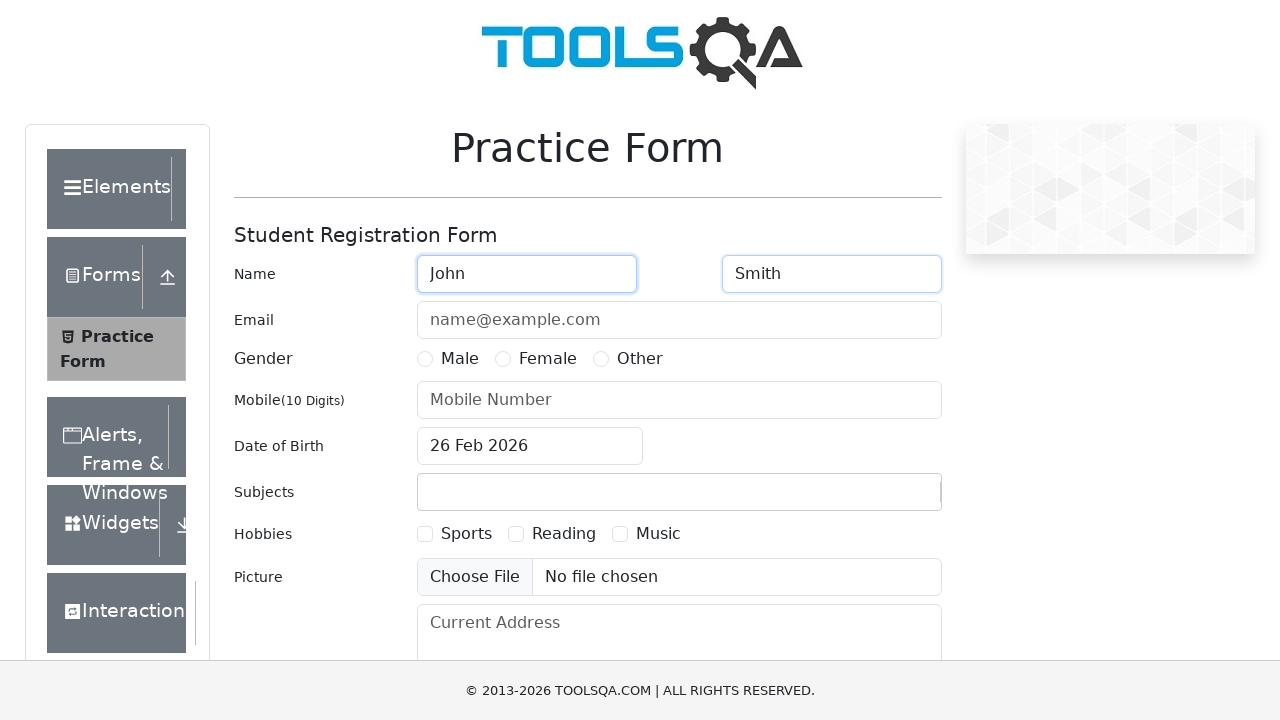

Selected Male gender option at (460, 359) on label[for='gender-radio-1']
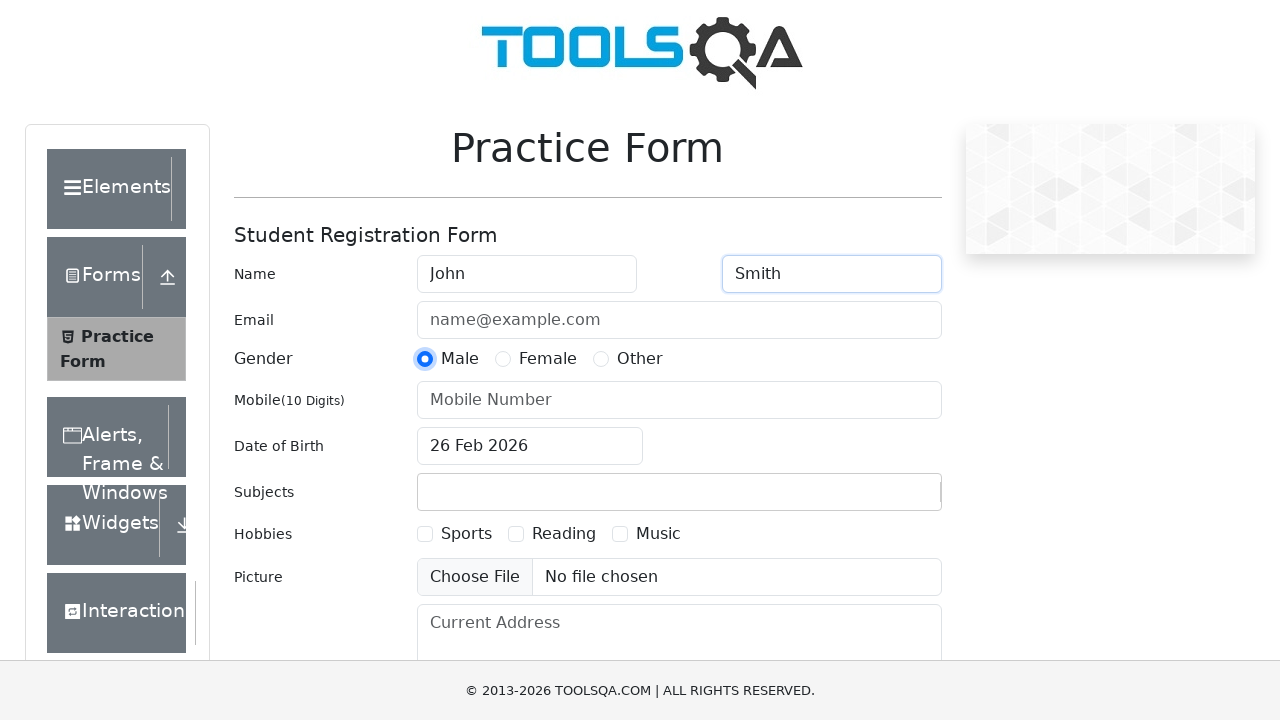

Filled phone number field with '5551234567' on #userNumber
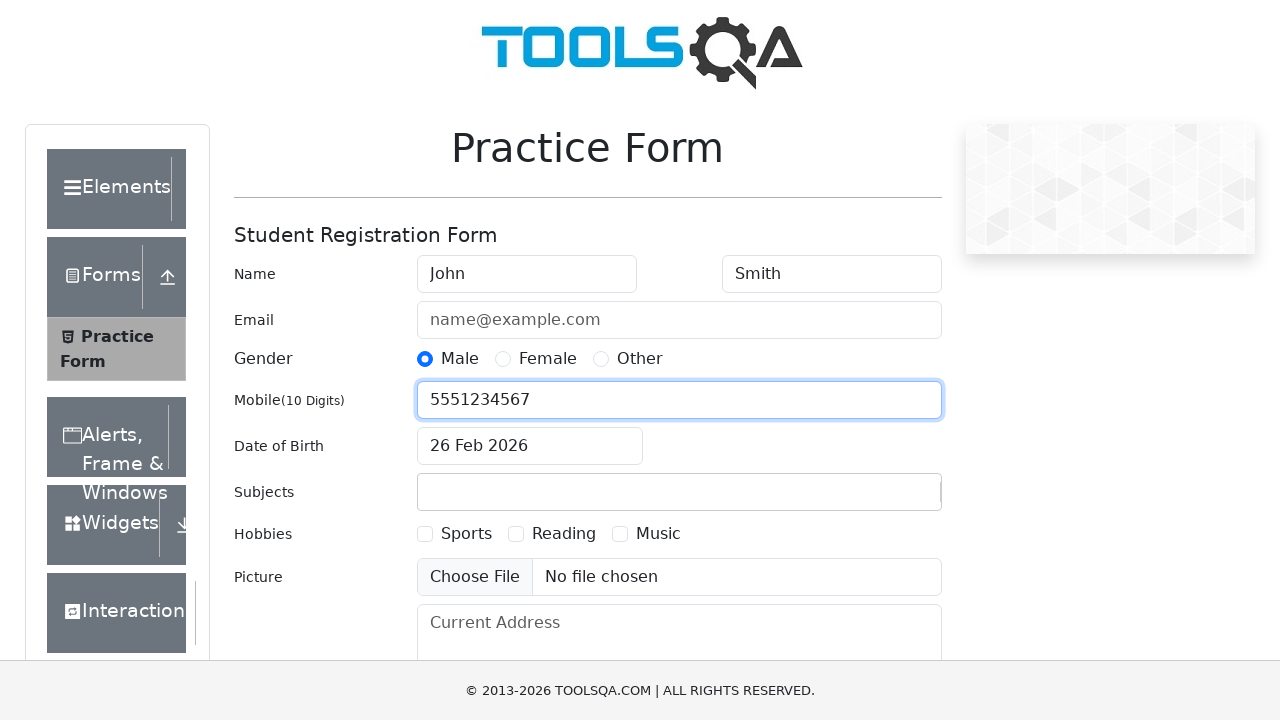

Clicked submit button to register at (885, 499) on #submit
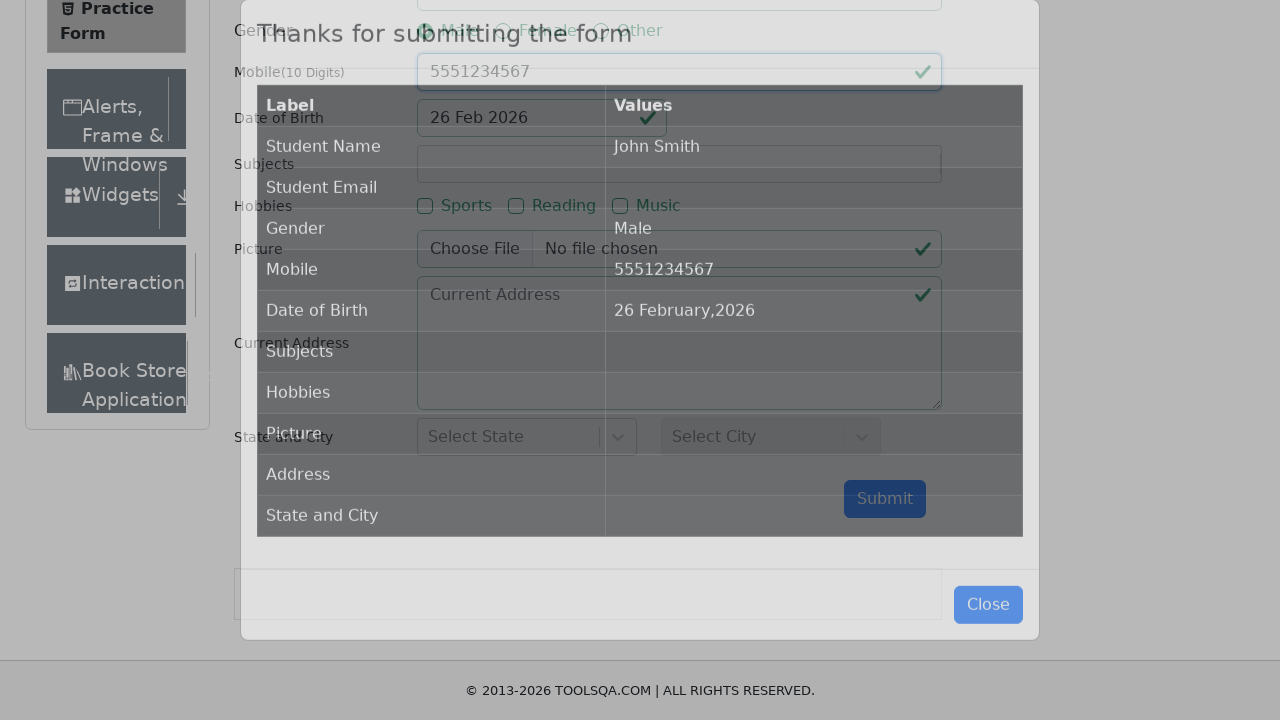

Registration results modal appeared successfully
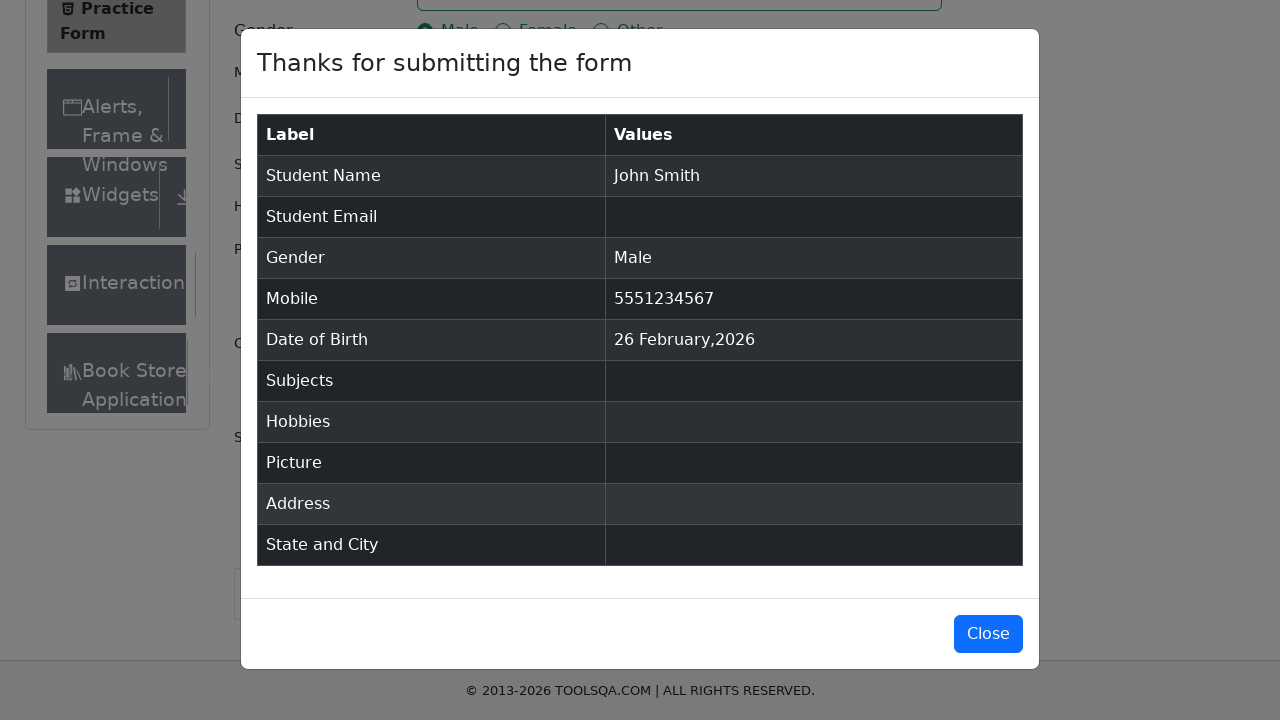

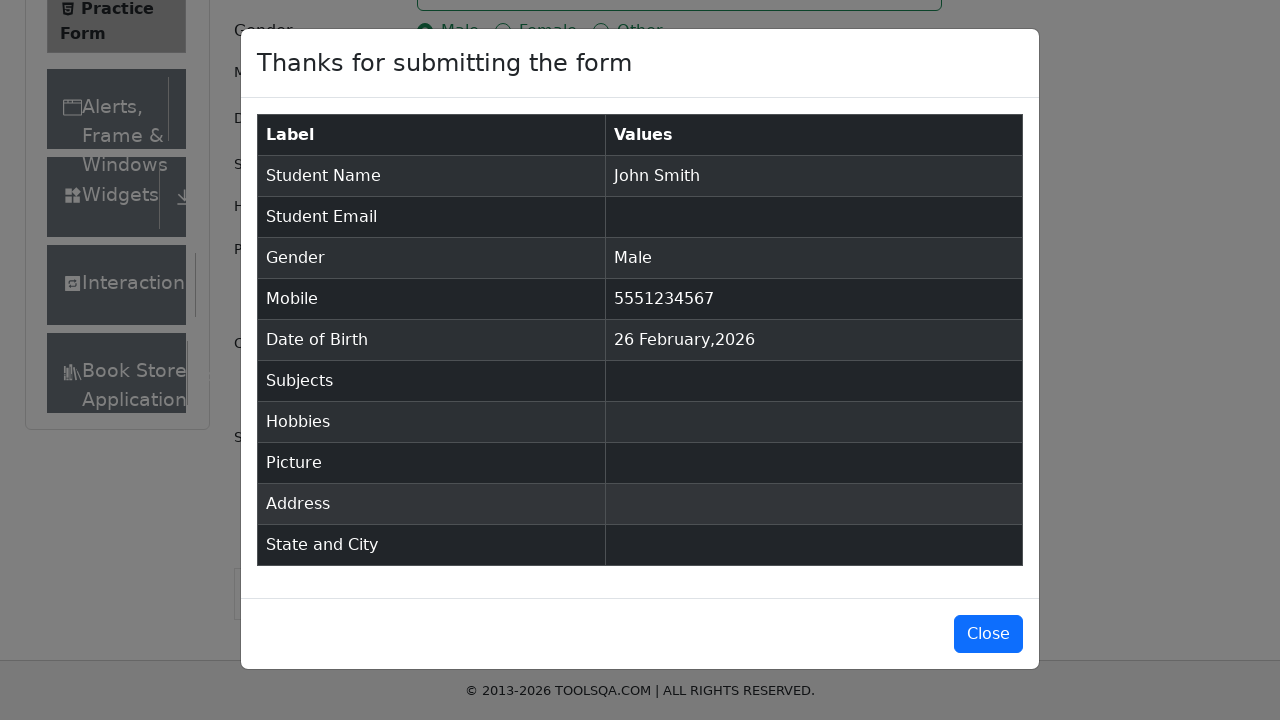